Tests interaction with a Shadow DOM element by locating the shadow root of a book-app component and typing text into an input field within it

Starting URL: https://books-pwakit.appspot.com/

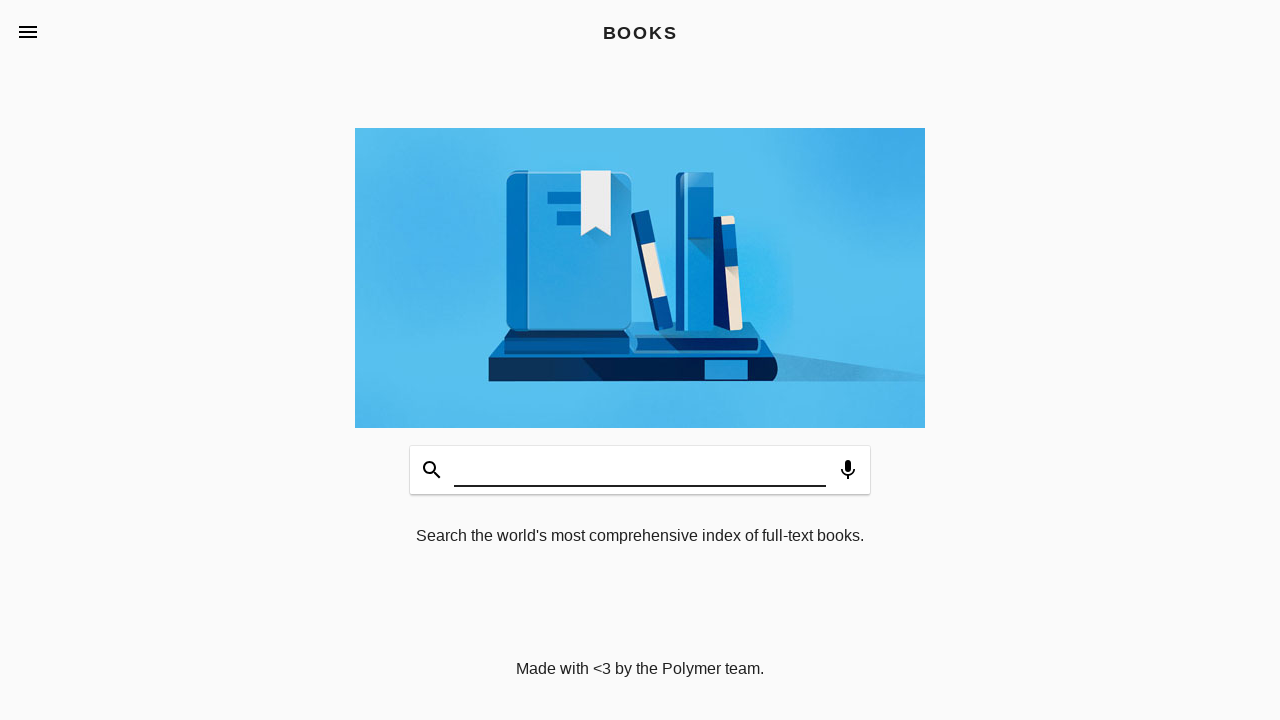

Waited for book-app element with apptitle='BOOKS' to be present
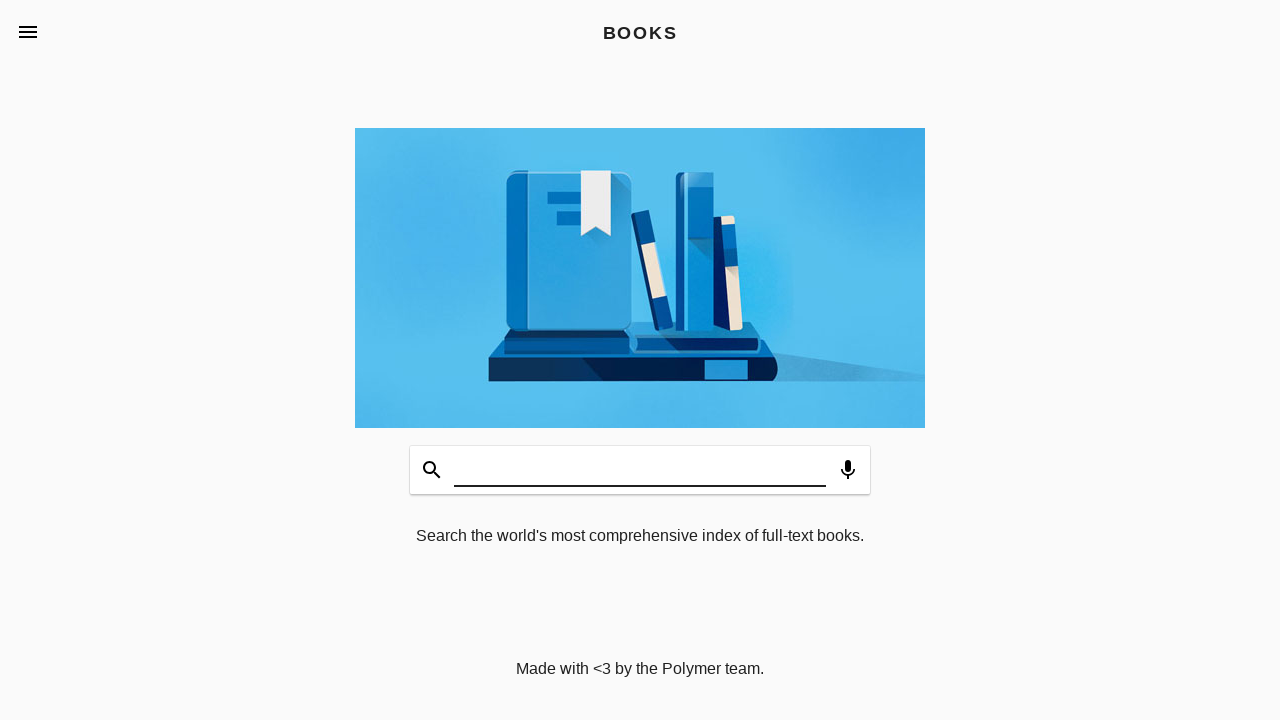

Filled shadow DOM input field with 'WELCOME' on book-app[apptitle='BOOKS'] >> #input
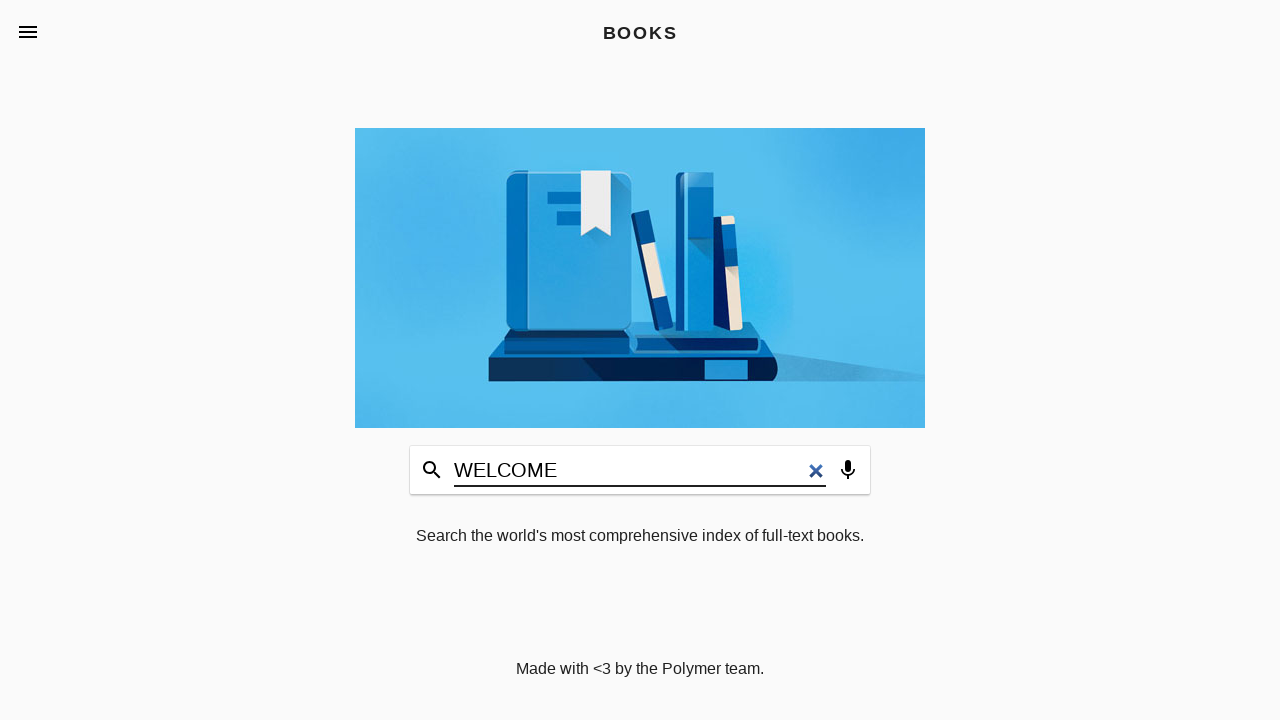

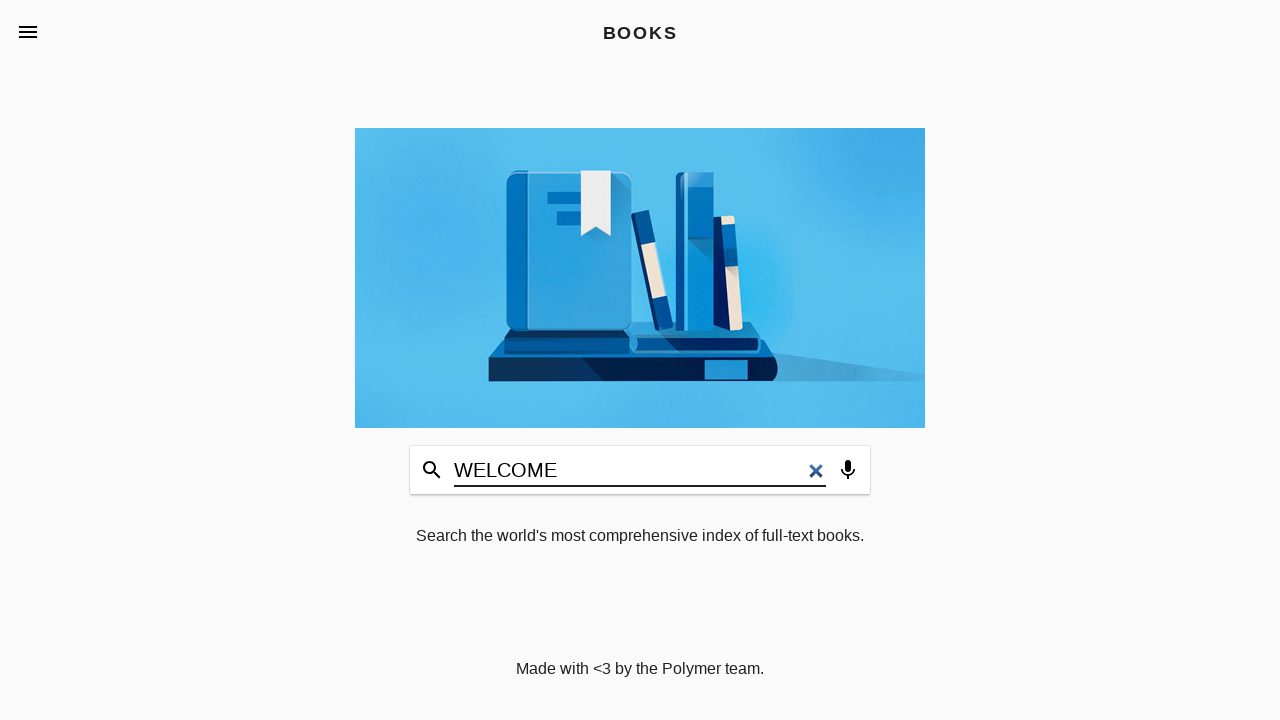